Tests JavaScript alert functionality by clicking a button that triggers an alert, accepting it, and verifying the result message

Starting URL: https://the-internet.herokuapp.com/javascript_alerts

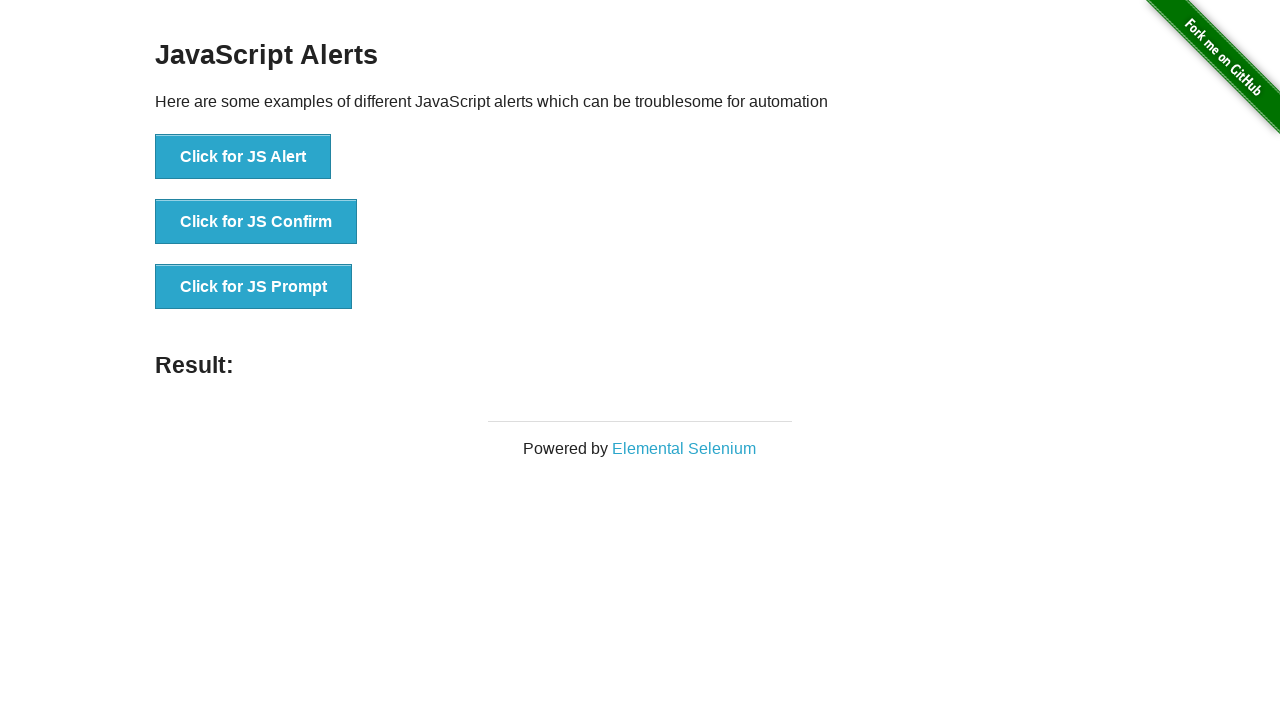

Clicked button to trigger JavaScript alert at (243, 157) on xpath=//button[contains(text(), 'Click for JS Alert')]
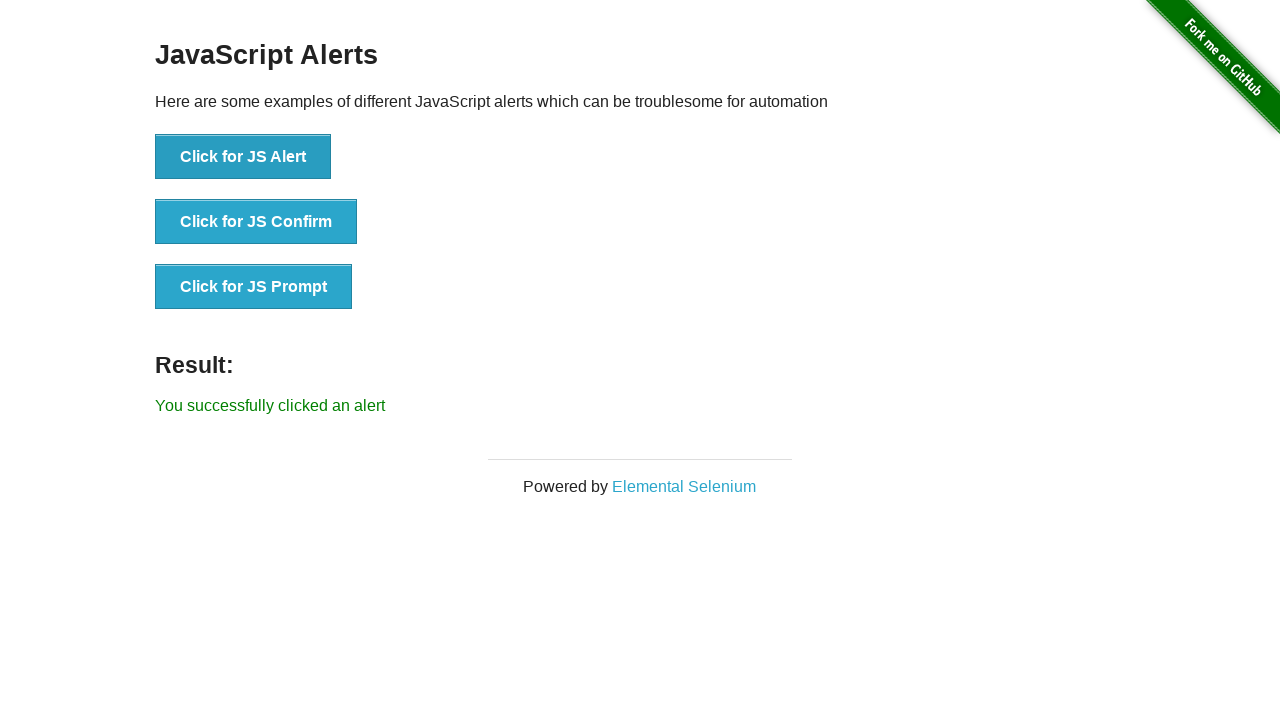

Set up dialog handler to accept alert
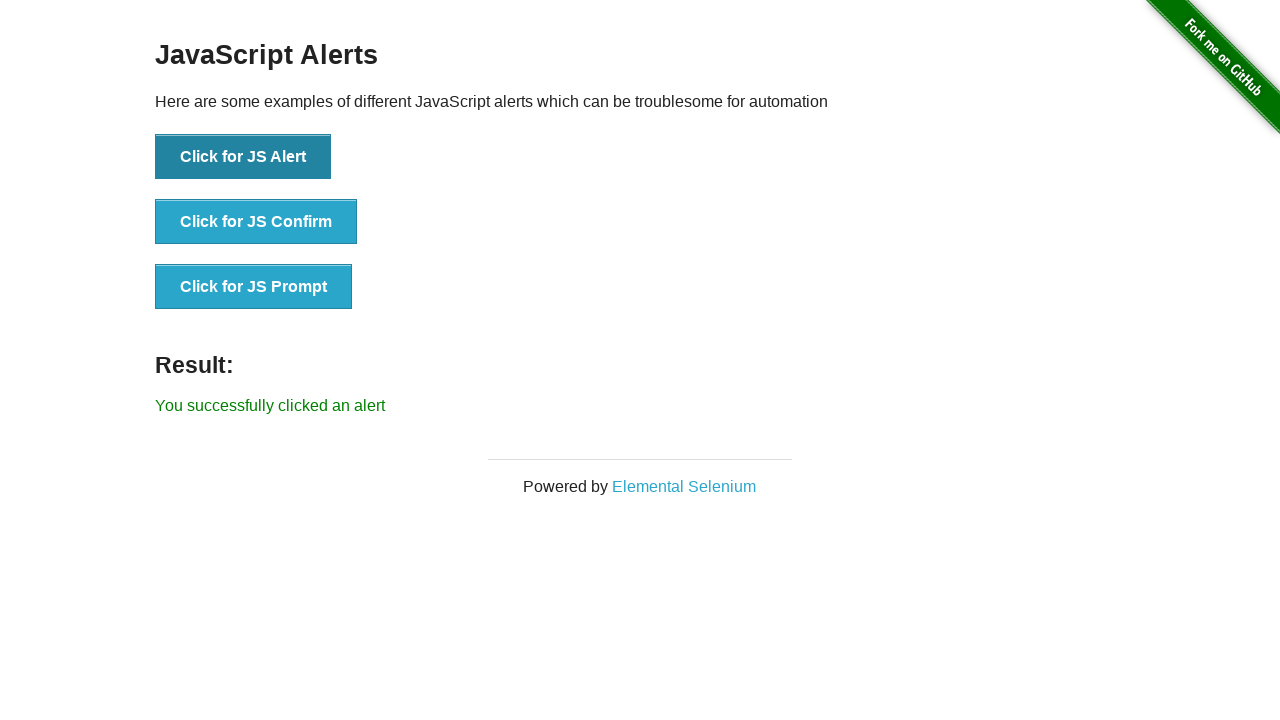

Result message element appeared on page
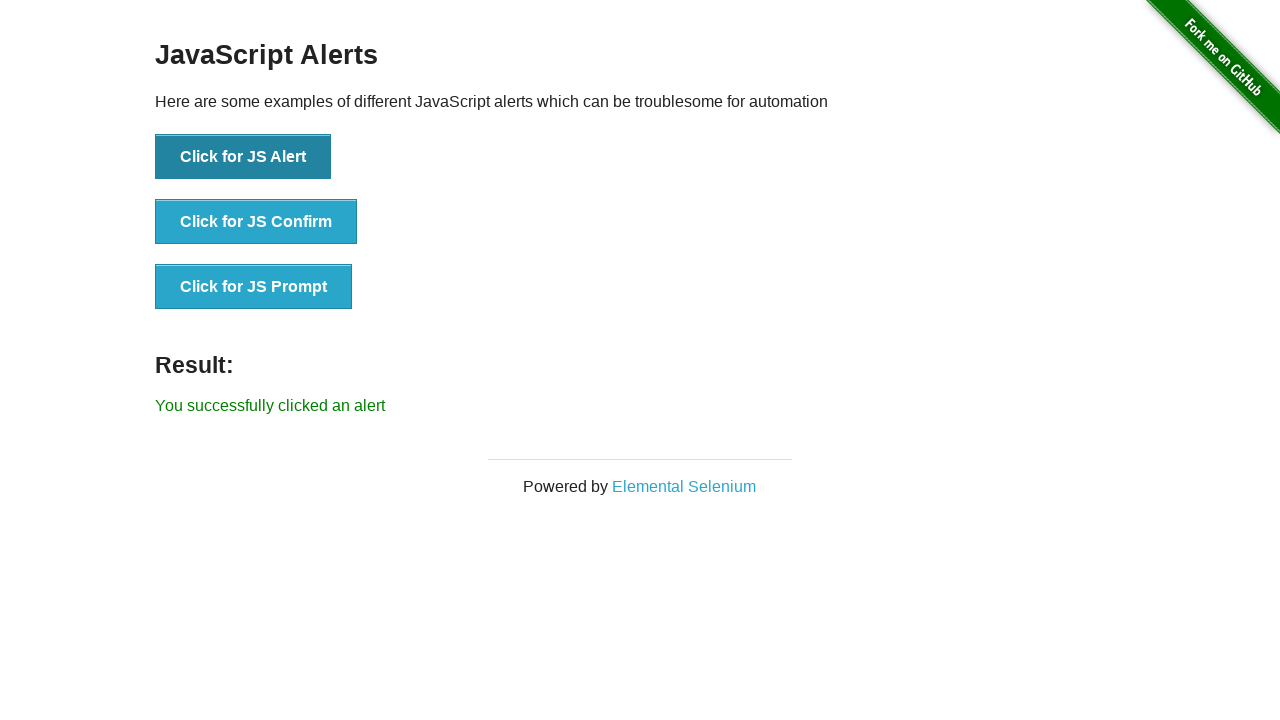

Retrieved result message text
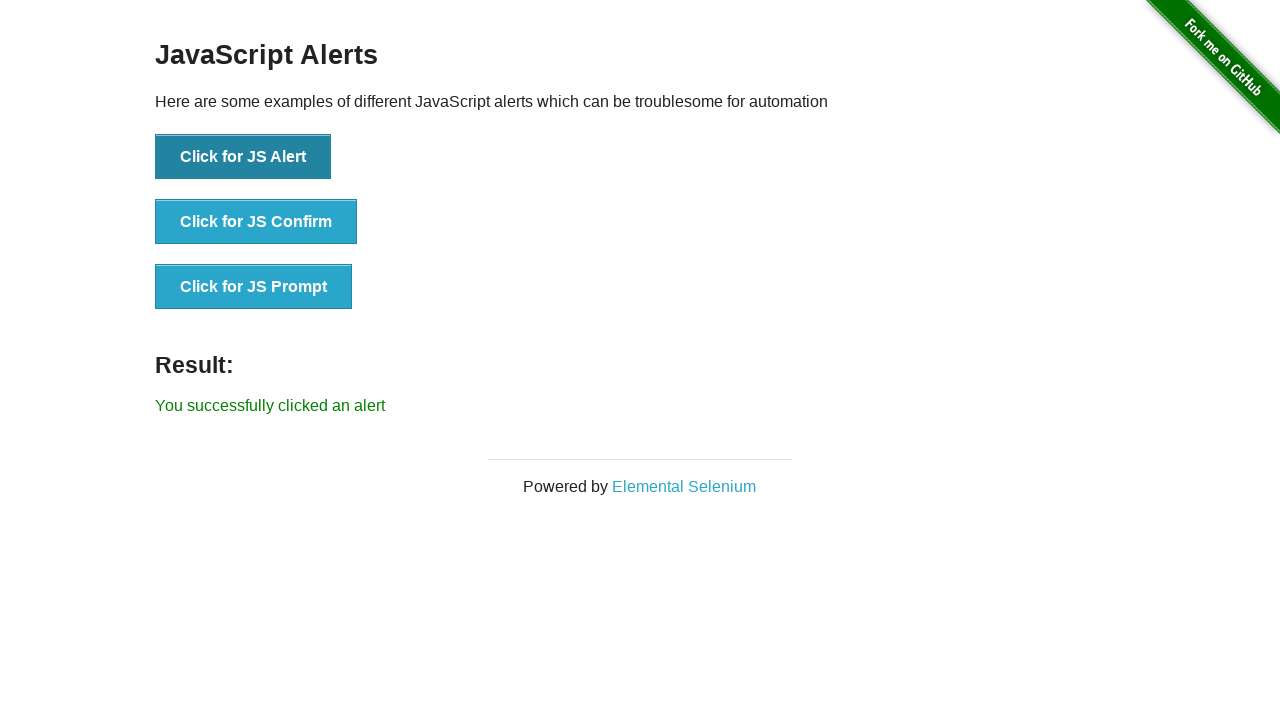

Verified result message: 'You successfully clicked an alert'
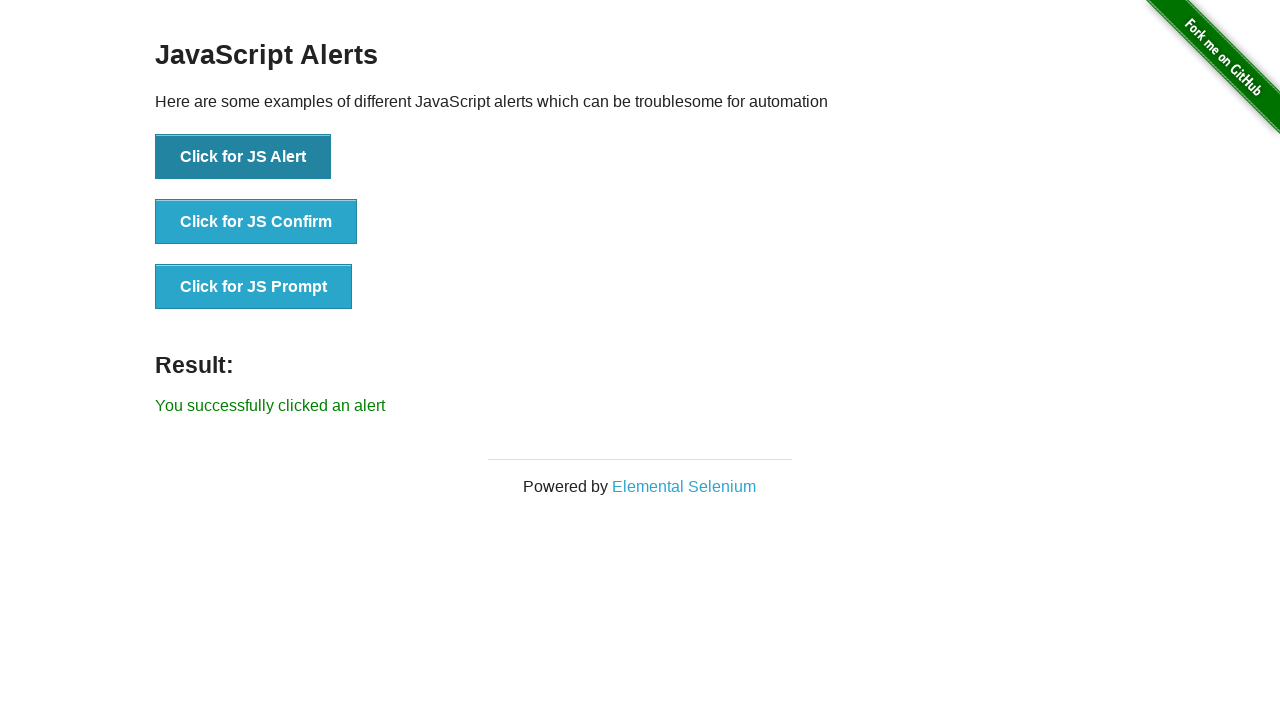

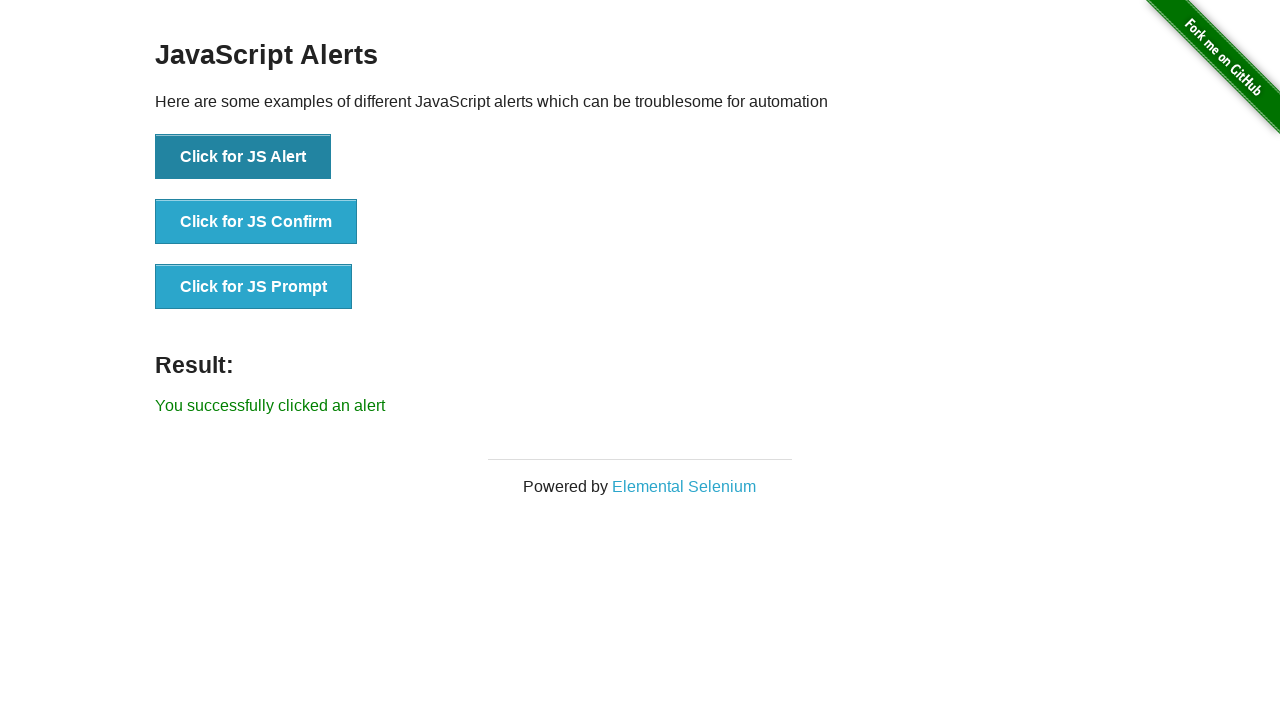